Tests the comment section functionality by clicking on the comments link and verifying that the leave comment field appears

Starting URL: https://www.laguna.rs/n5875_knjiga_sva_sirocad_bruklina_laguna.html

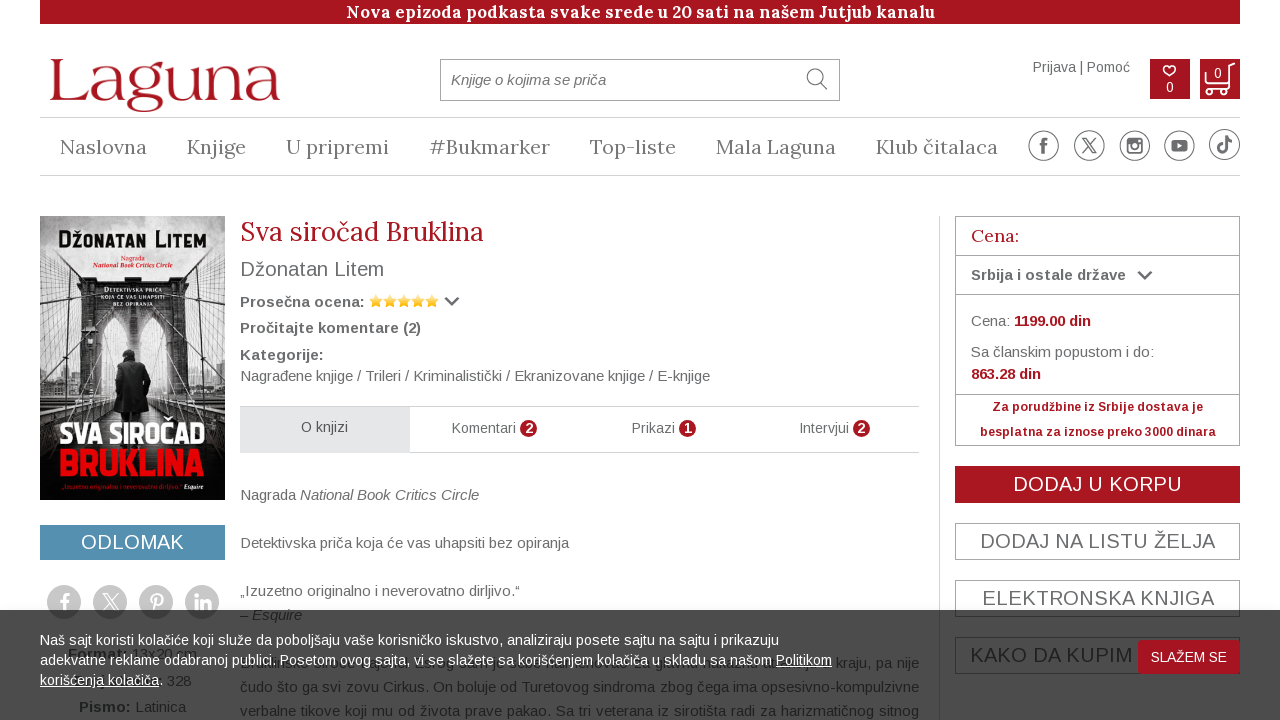

Clicked on the comments link at (330, 328) on xpath=//div[@class='podatak']//a[@class='komentar-podatak']
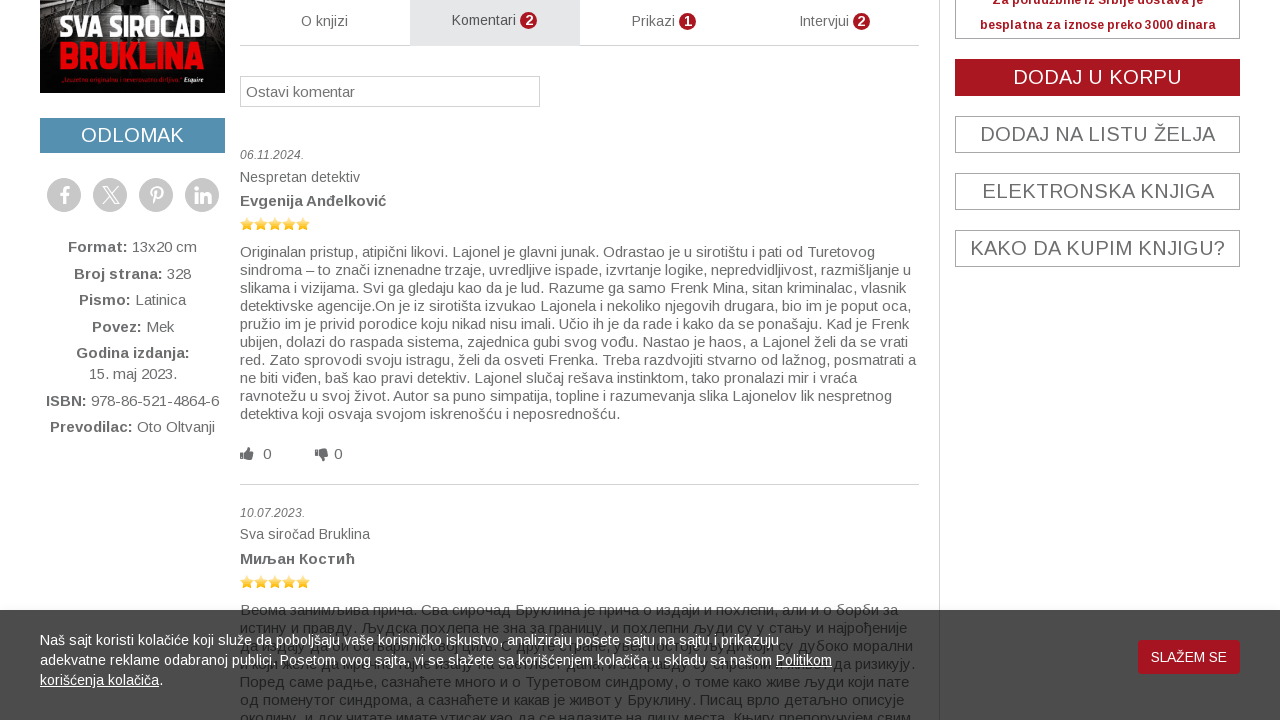

Leave comment input field appeared and is visible
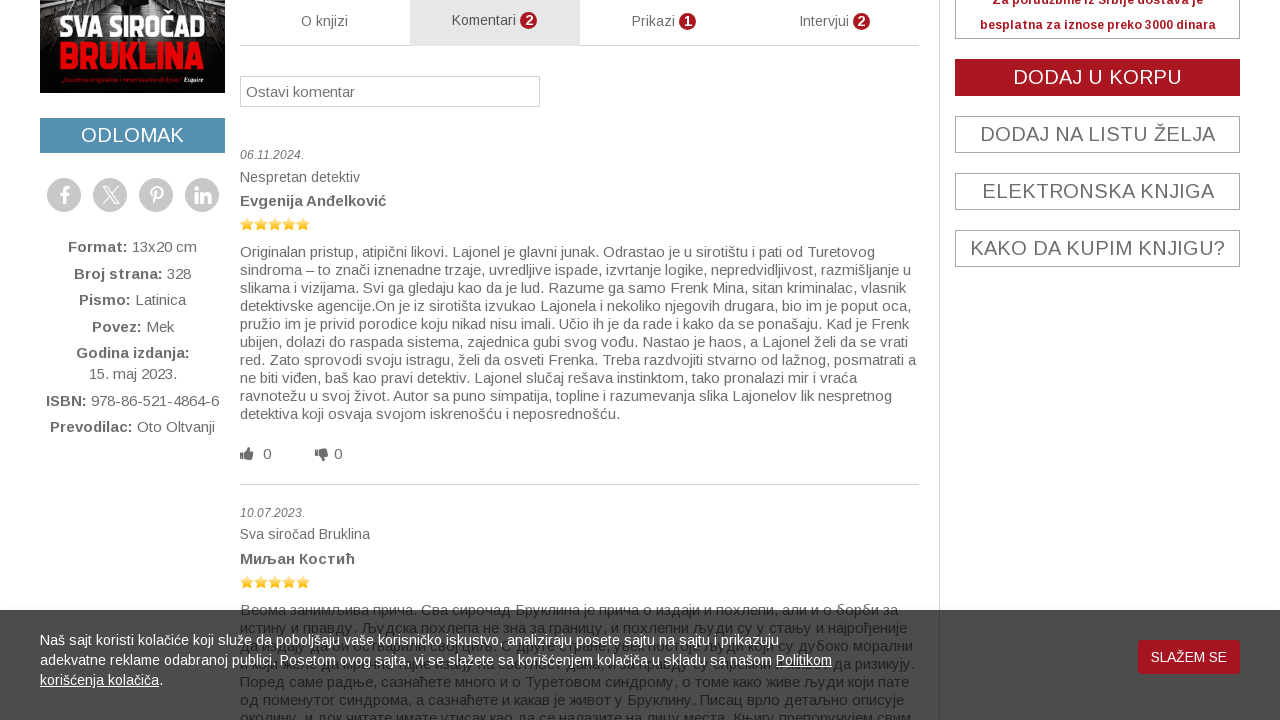

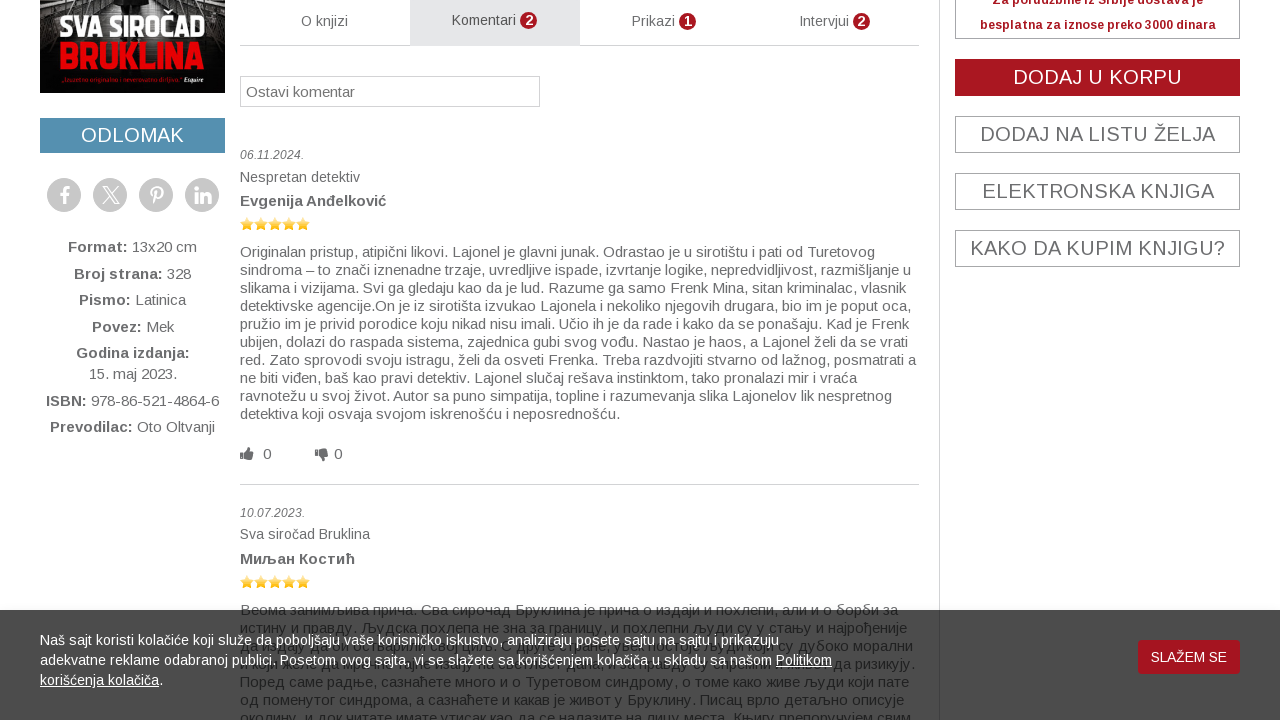